Tests copy and paste functionality by typing text into an input field, selecting all with Ctrl+A, copying with Ctrl+C, and pasting into a textarea with Ctrl+V, then verifying both fields contain the same value.

Starting URL: https://bonigarcia.dev/selenium-webdriver-java/web-form.html

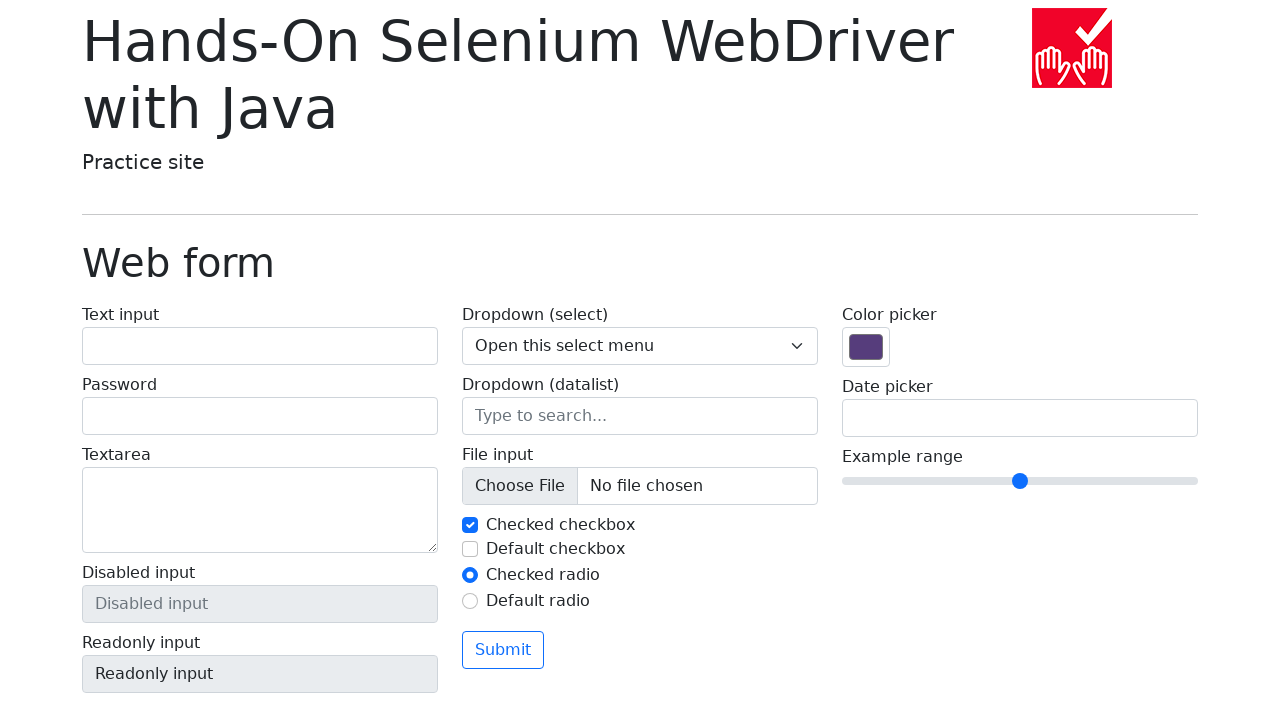

Filled input field with 'hello world' on input[name='my-text']
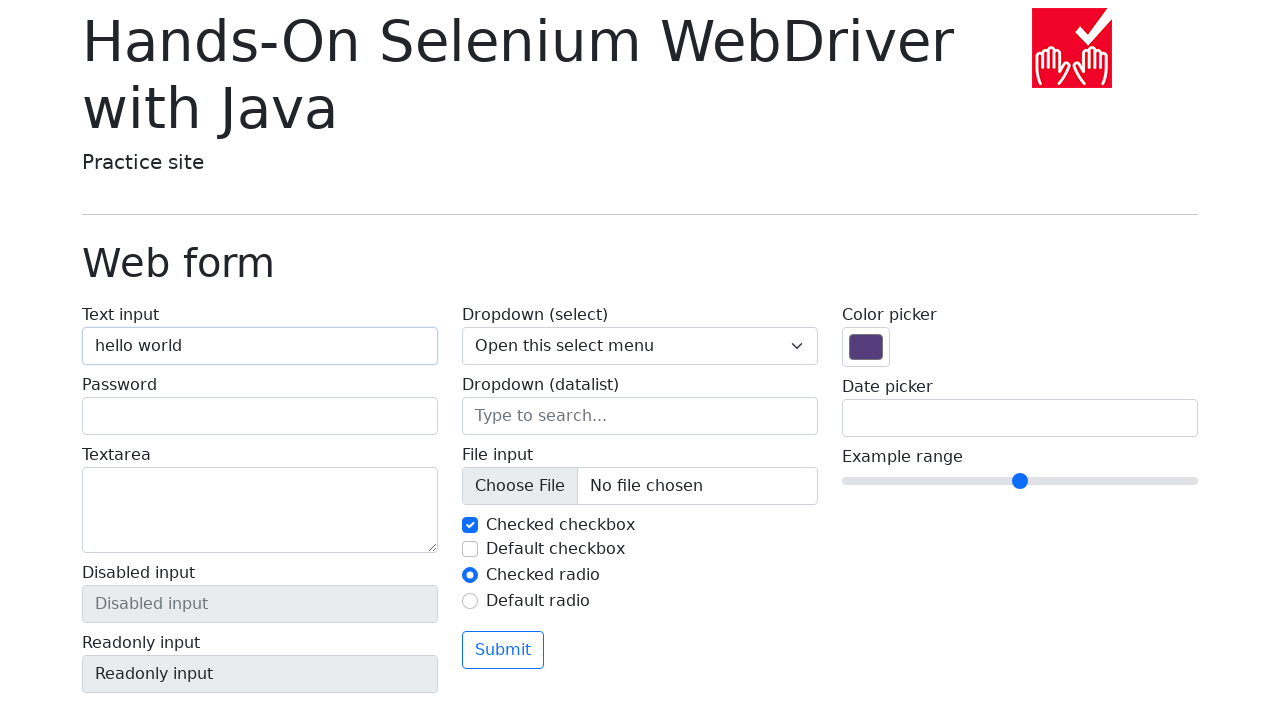

Clicked on input field at (260, 346) on input[name='my-text']
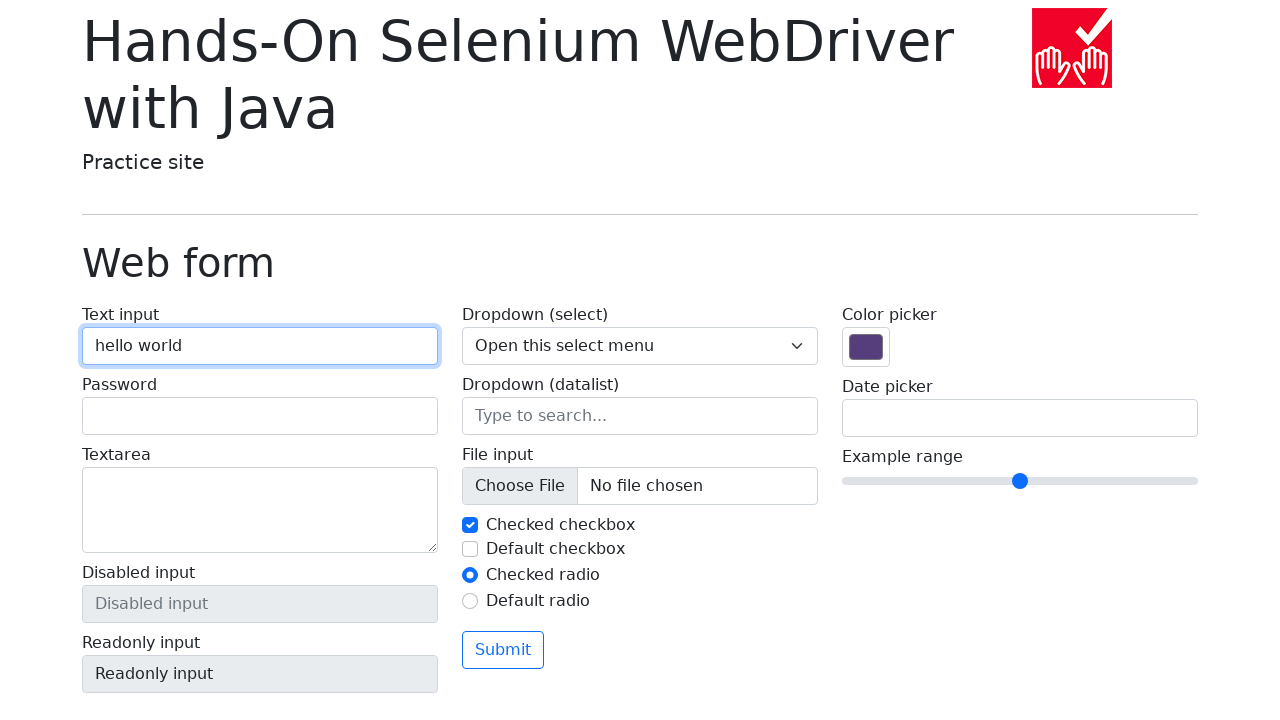

Selected all text in input field using Ctrl/Cmd+A
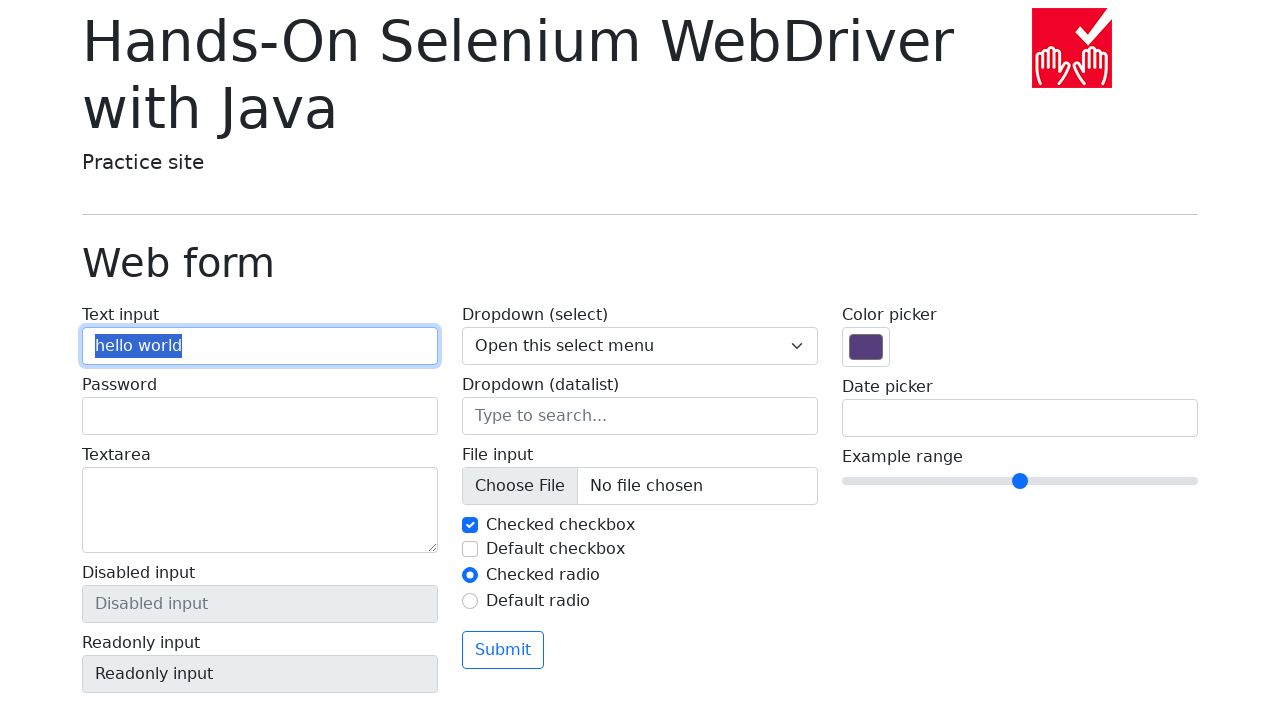

Copied text from input field using Ctrl/Cmd+C
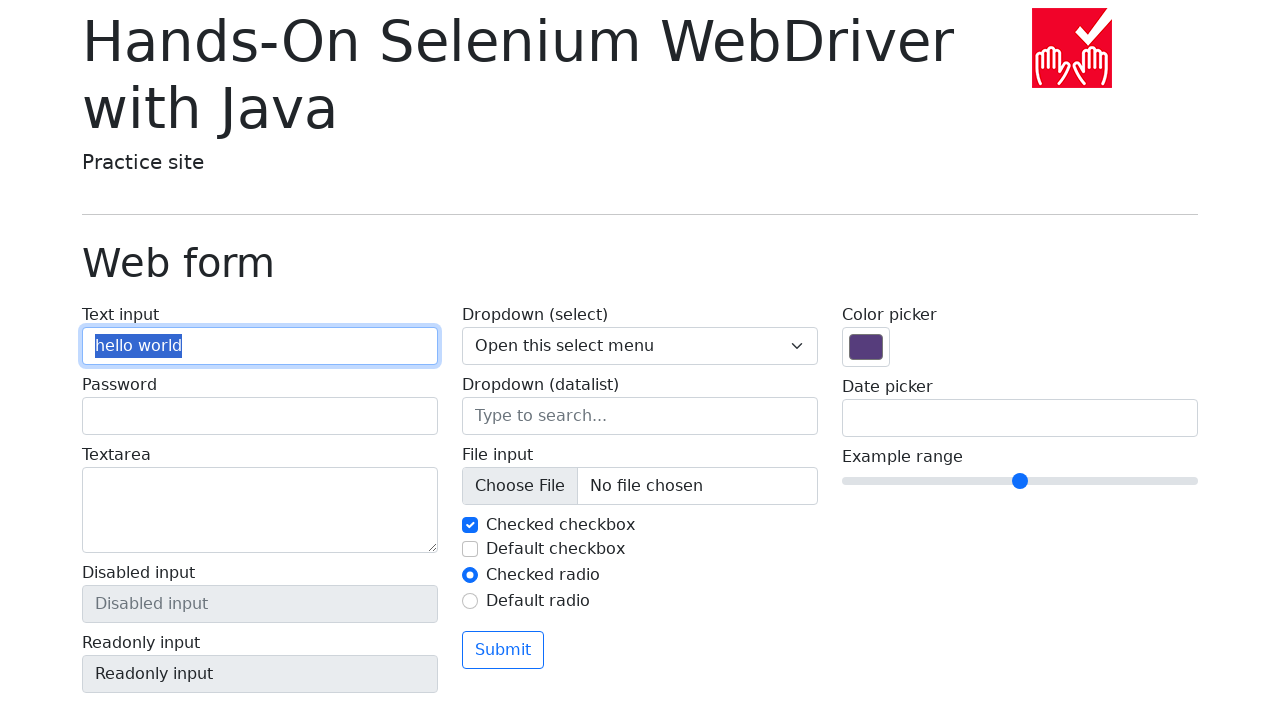

Clicked on textarea field at (260, 510) on textarea[name='my-textarea']
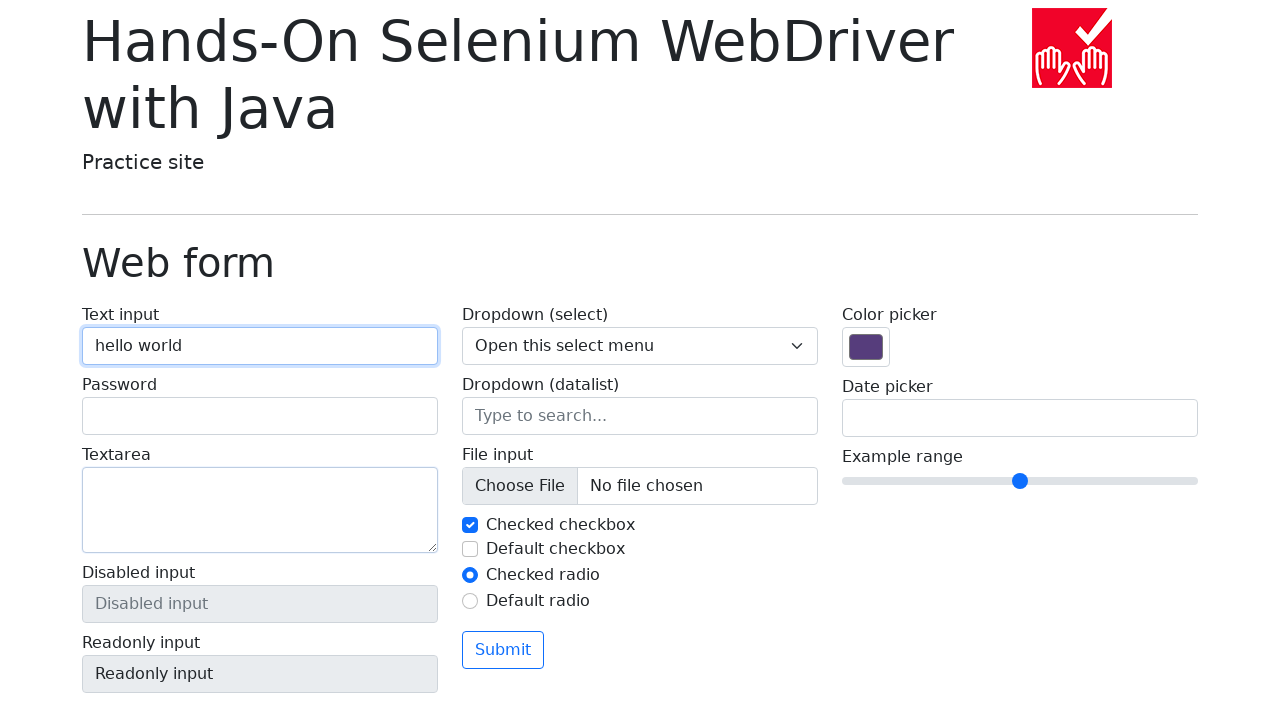

Pasted text into textarea using Ctrl/Cmd+V
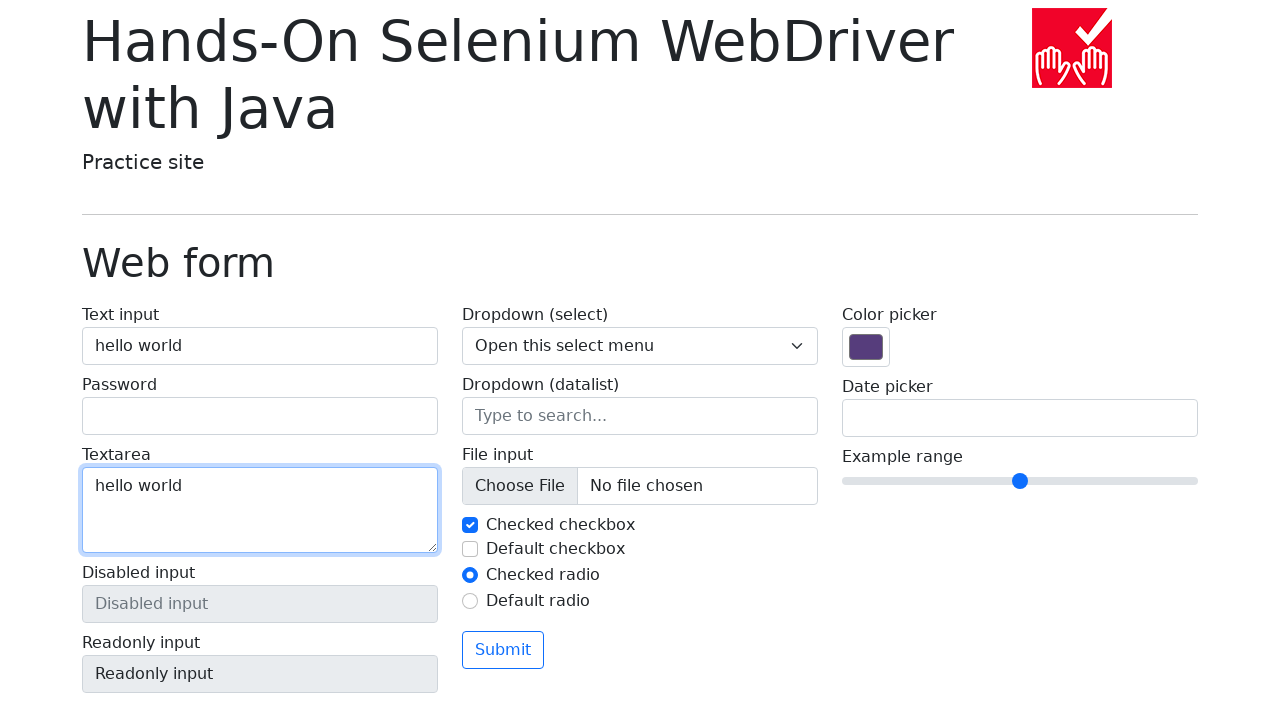

Retrieved value from input field
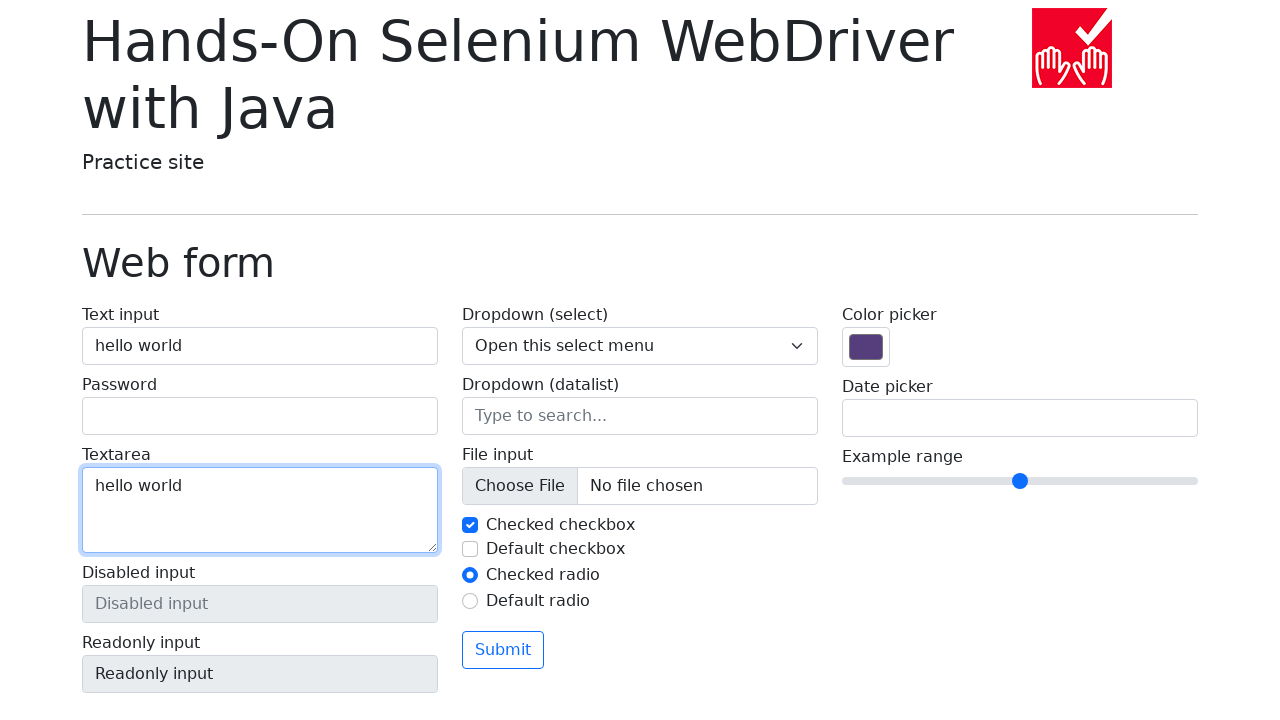

Retrieved value from textarea field
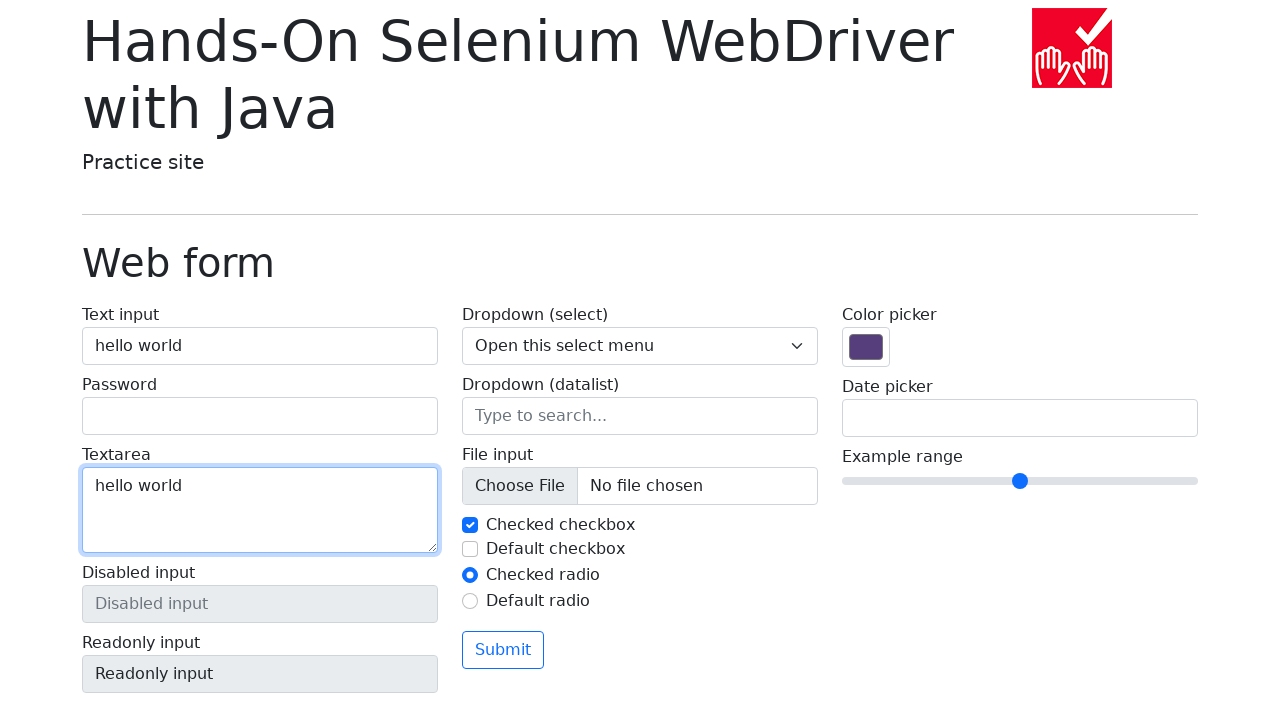

Verified that input field and textarea contain the same value
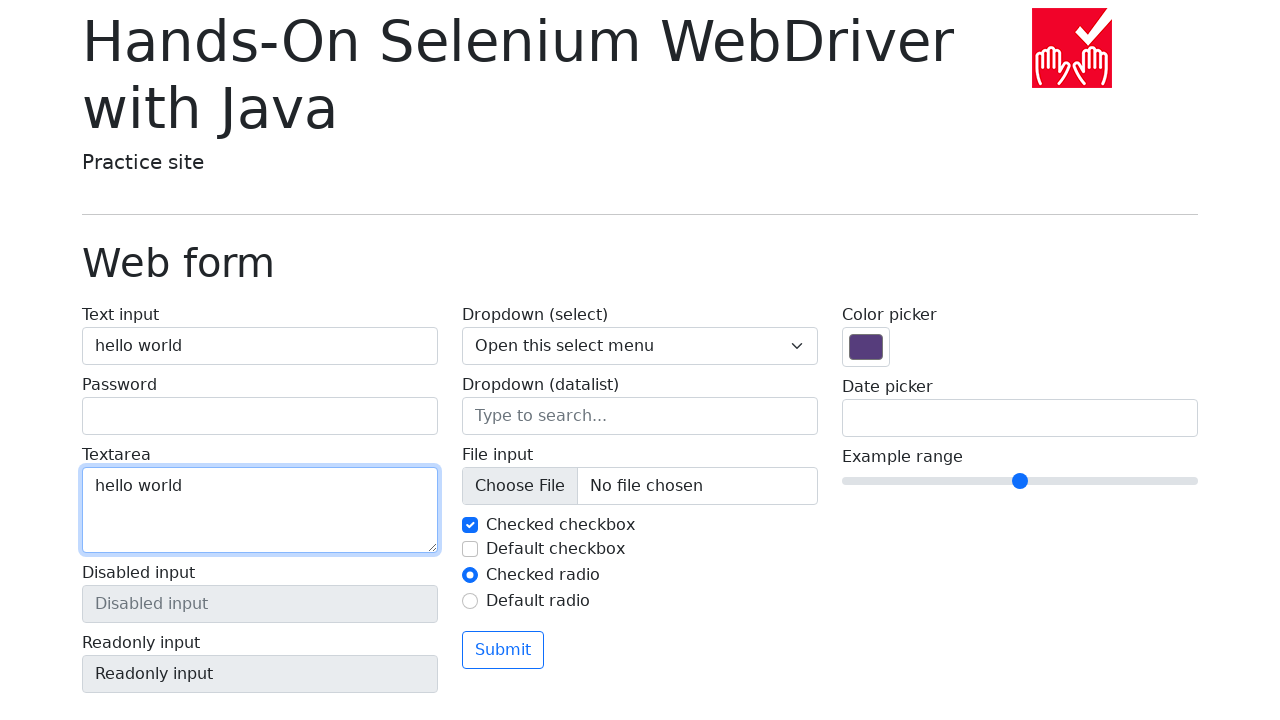

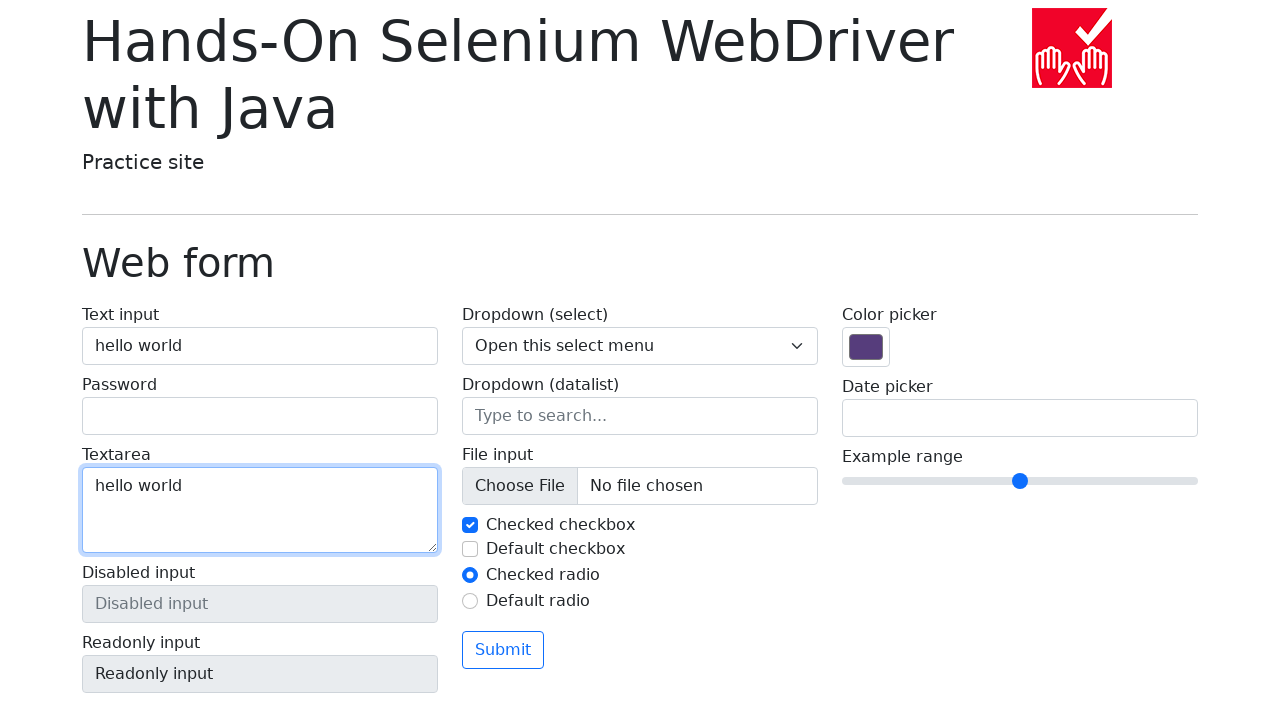